Tests filling a phone number input field on a test automation practice page

Starting URL: https://testautomationpractice.blogspot.com/

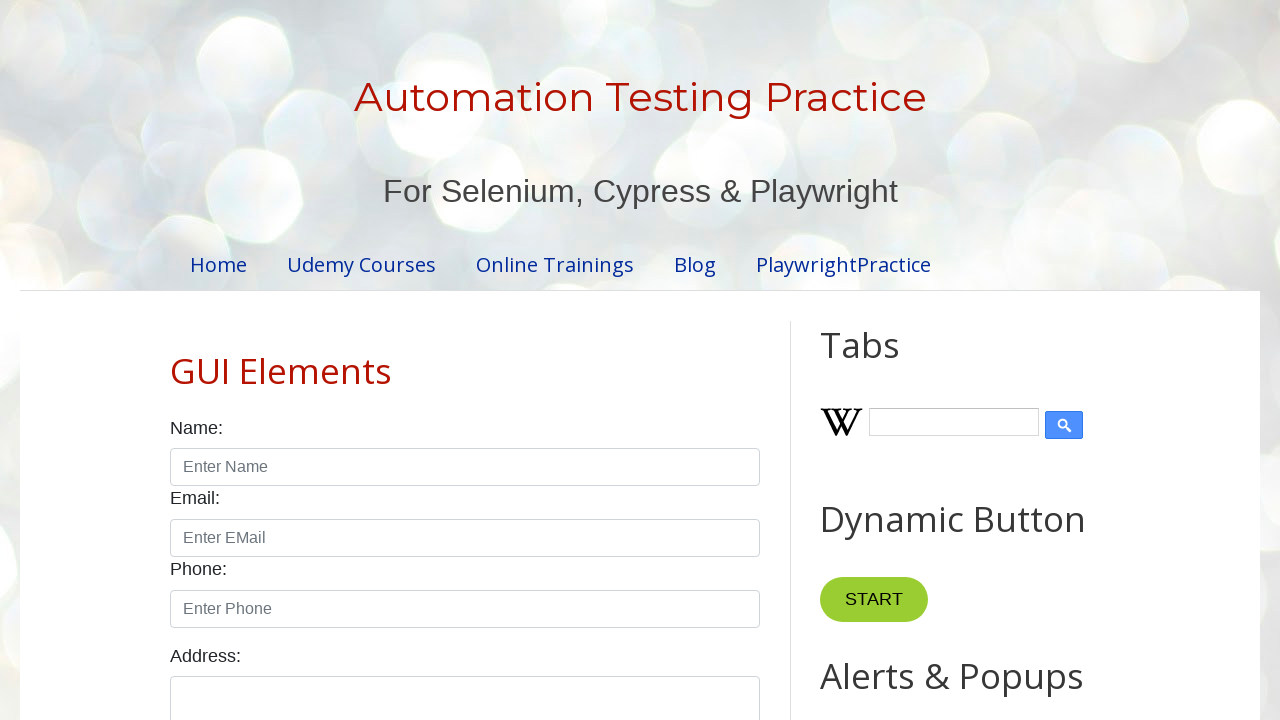

Filled phone number input field with '1234567890' on xpath=//input[@id='phone']
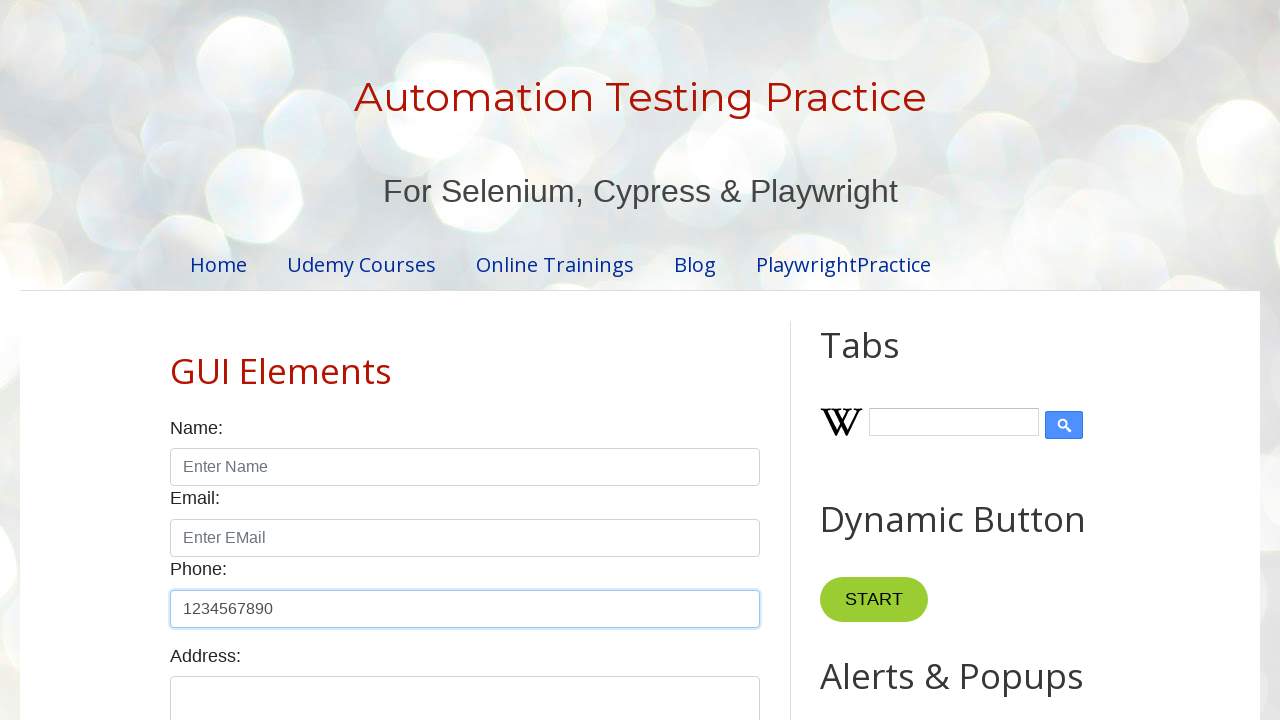

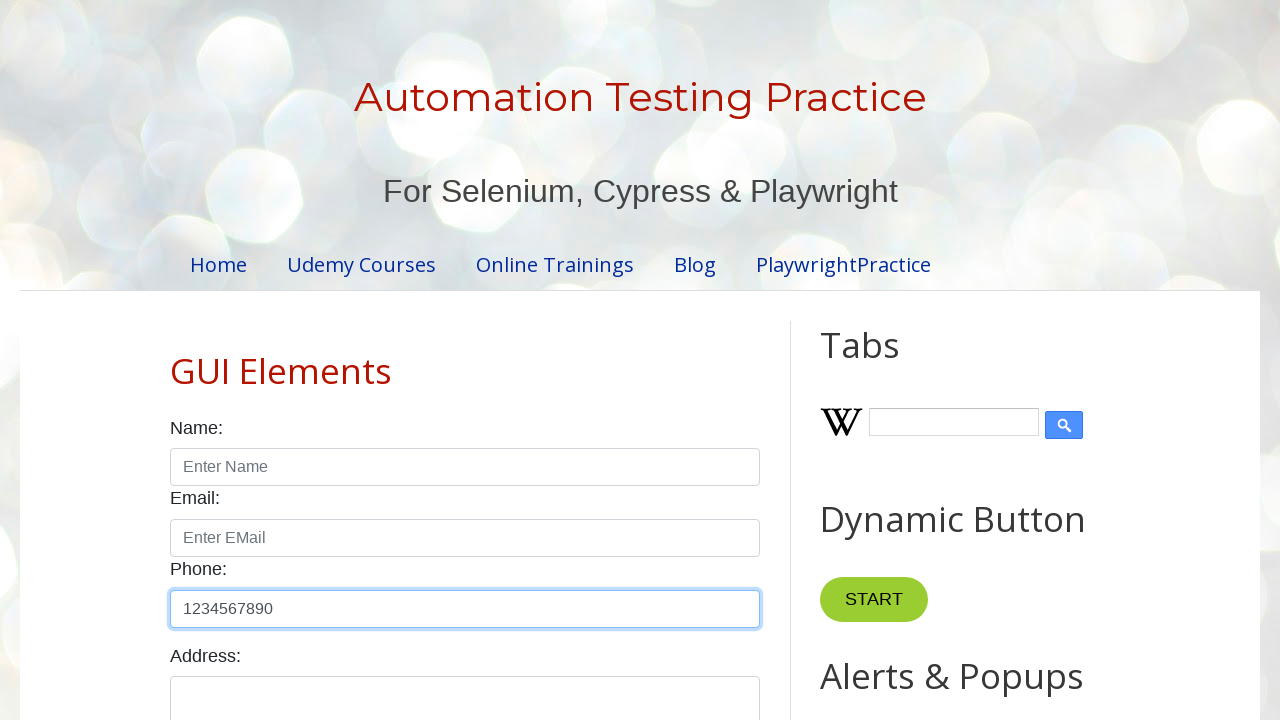